Tests registration form by filling required fields and submitting the form to verify successful registration

Starting URL: http://suninjuly.github.io/registration1.html

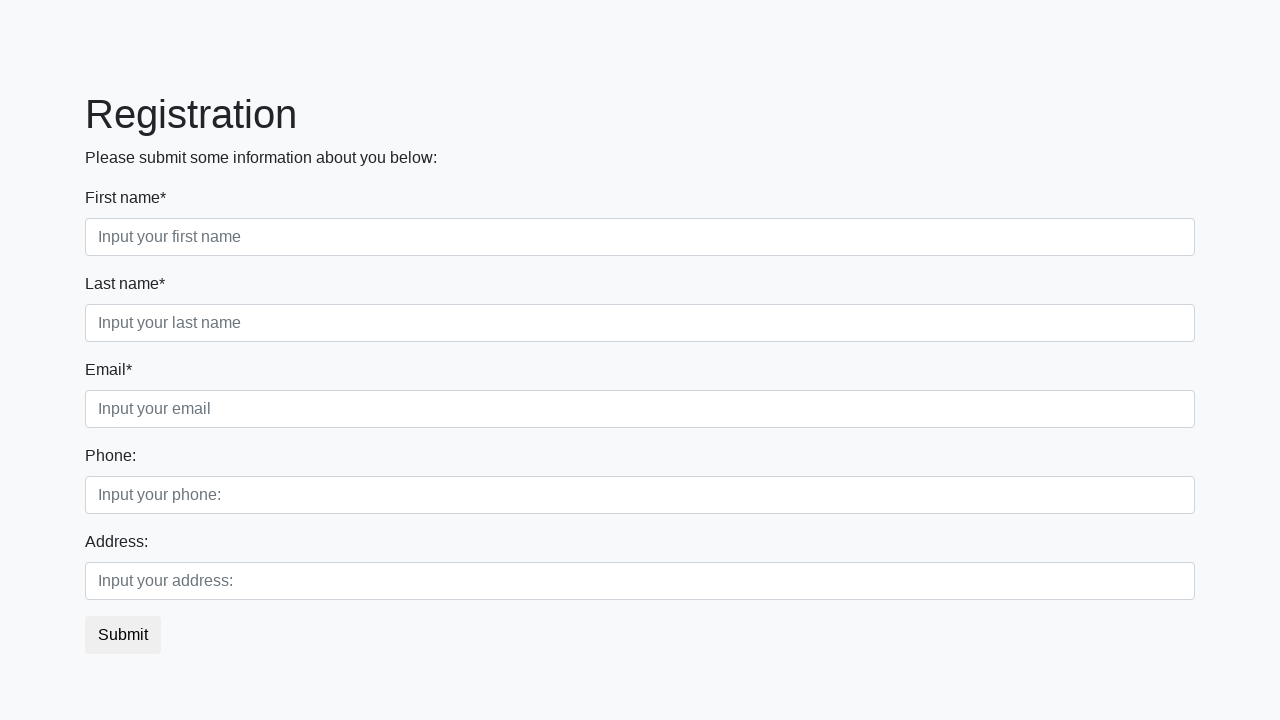

Navigated to registration form page
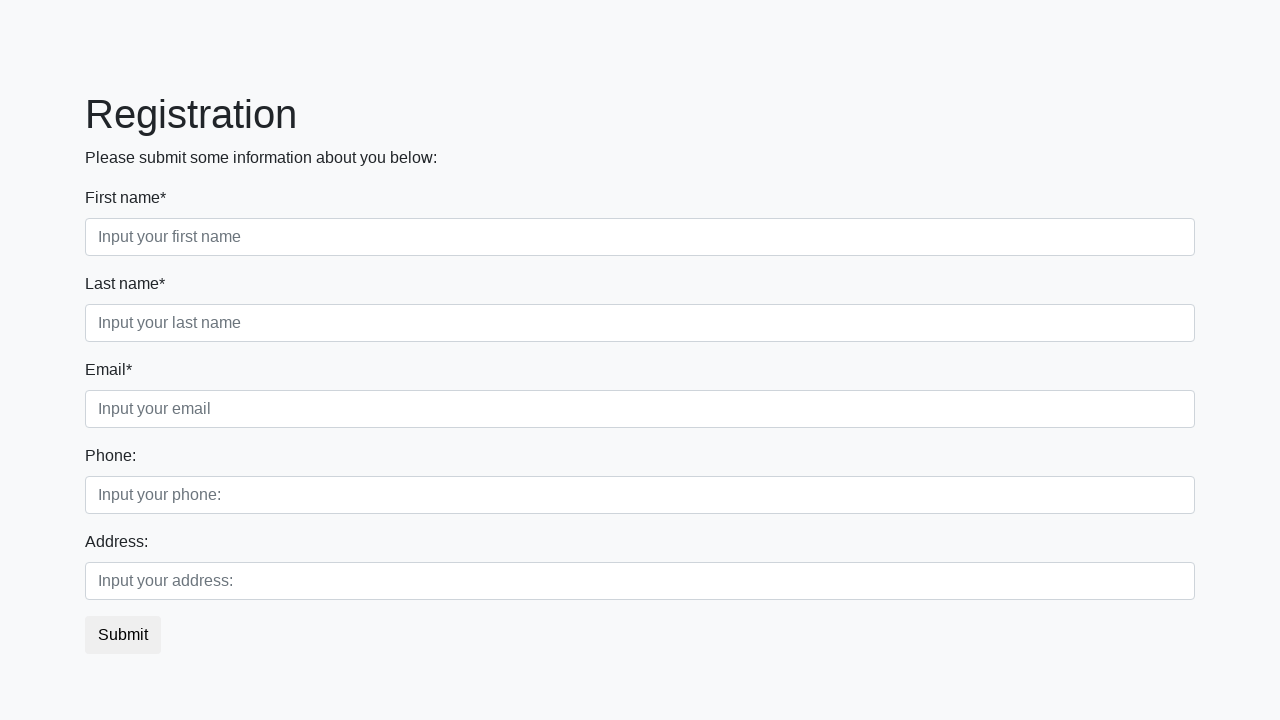

Filled required field 1 with test data
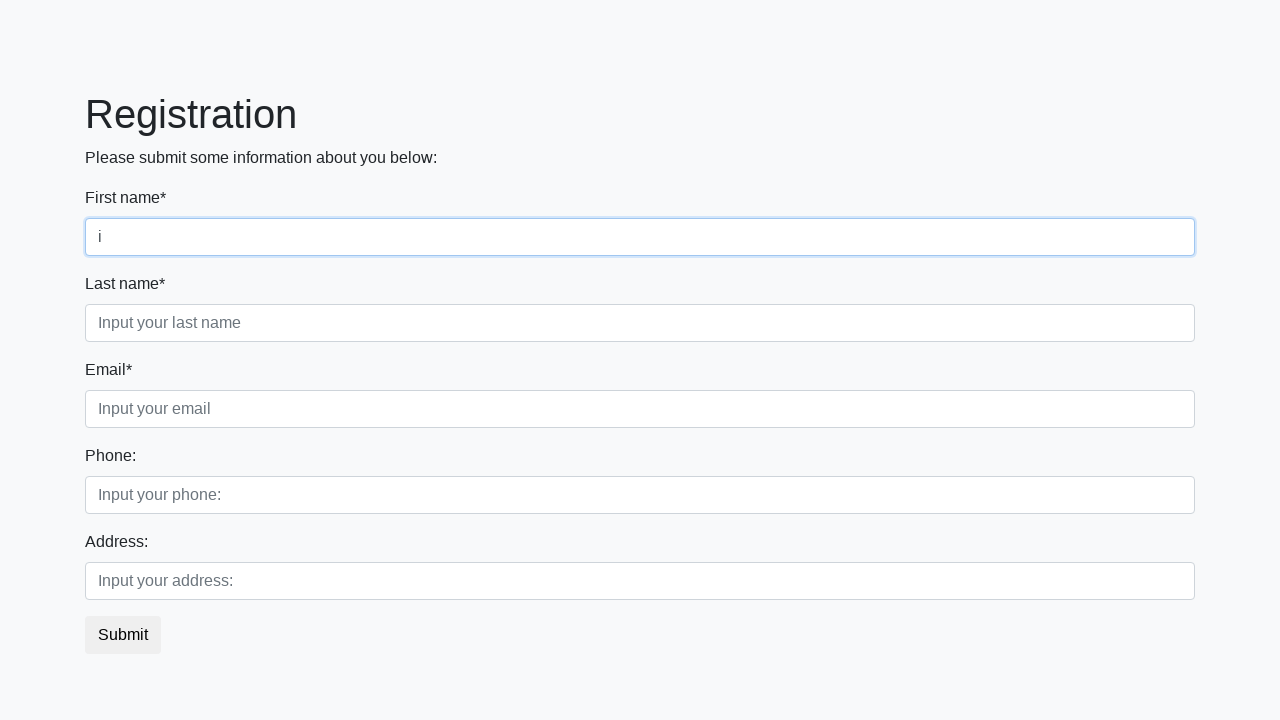

Filled required field 2 with test data
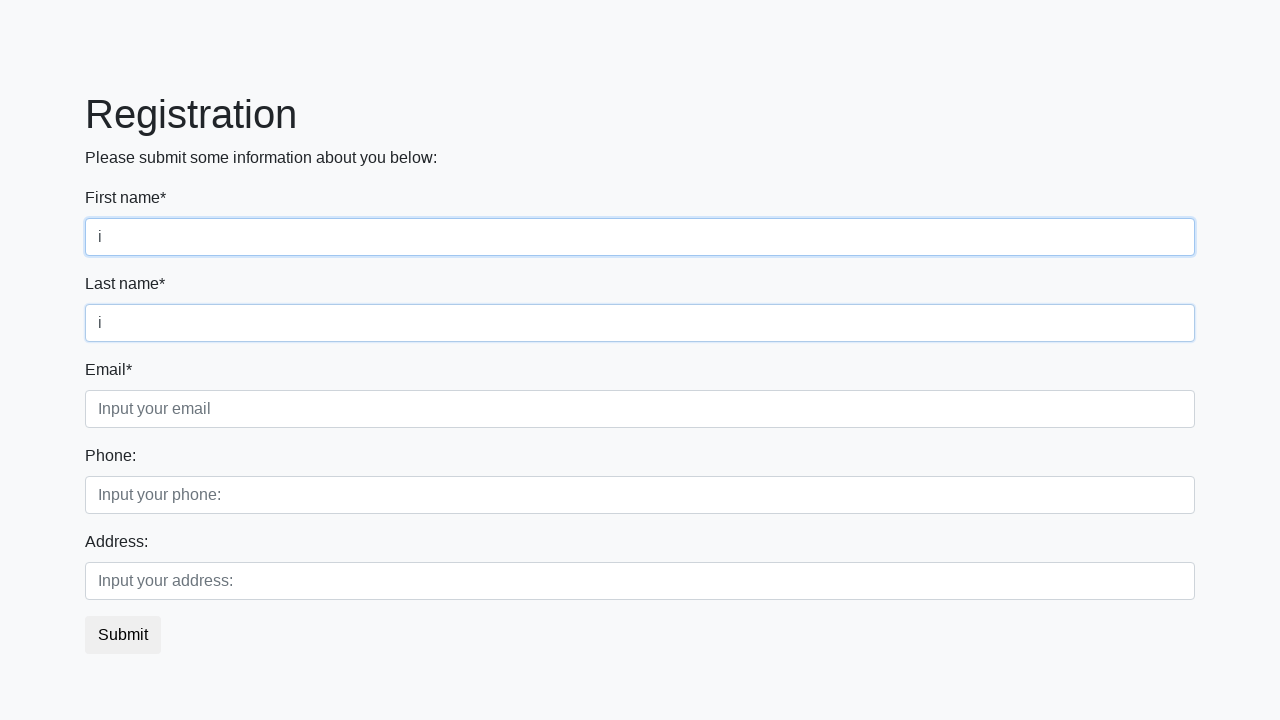

Filled required field 3 with test data
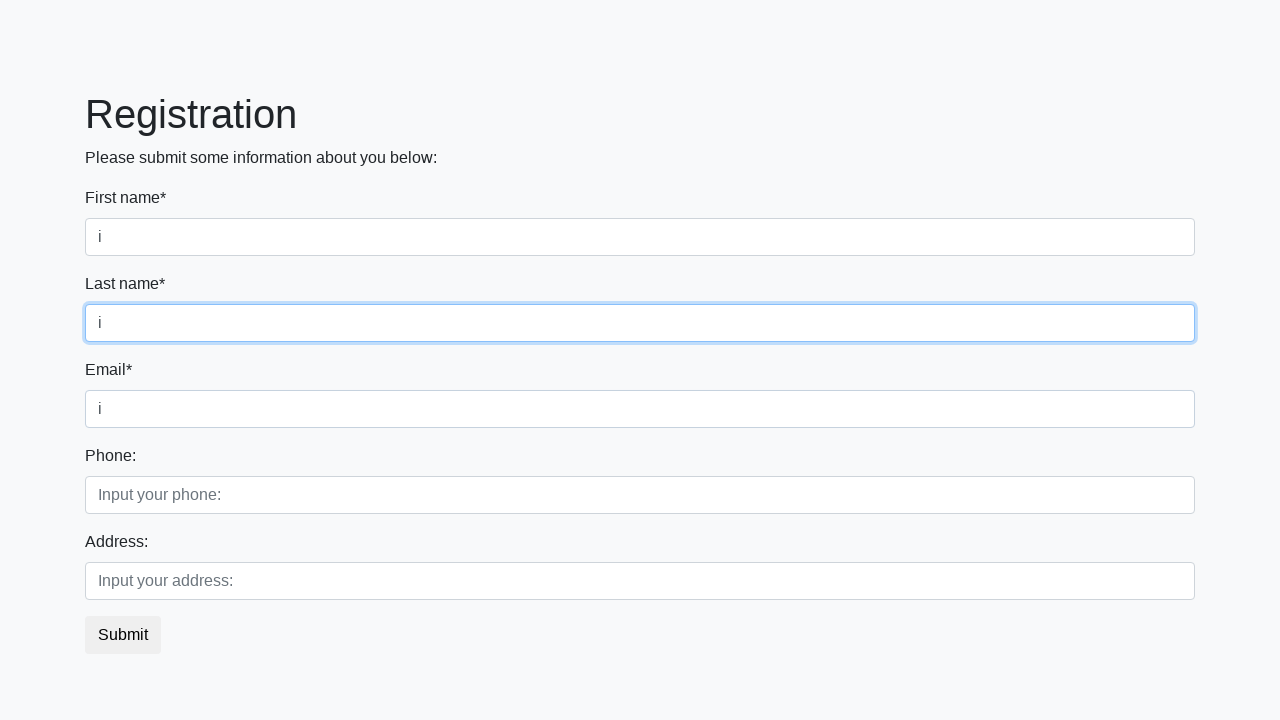

Clicked submit button to register at (123, 635) on .btn
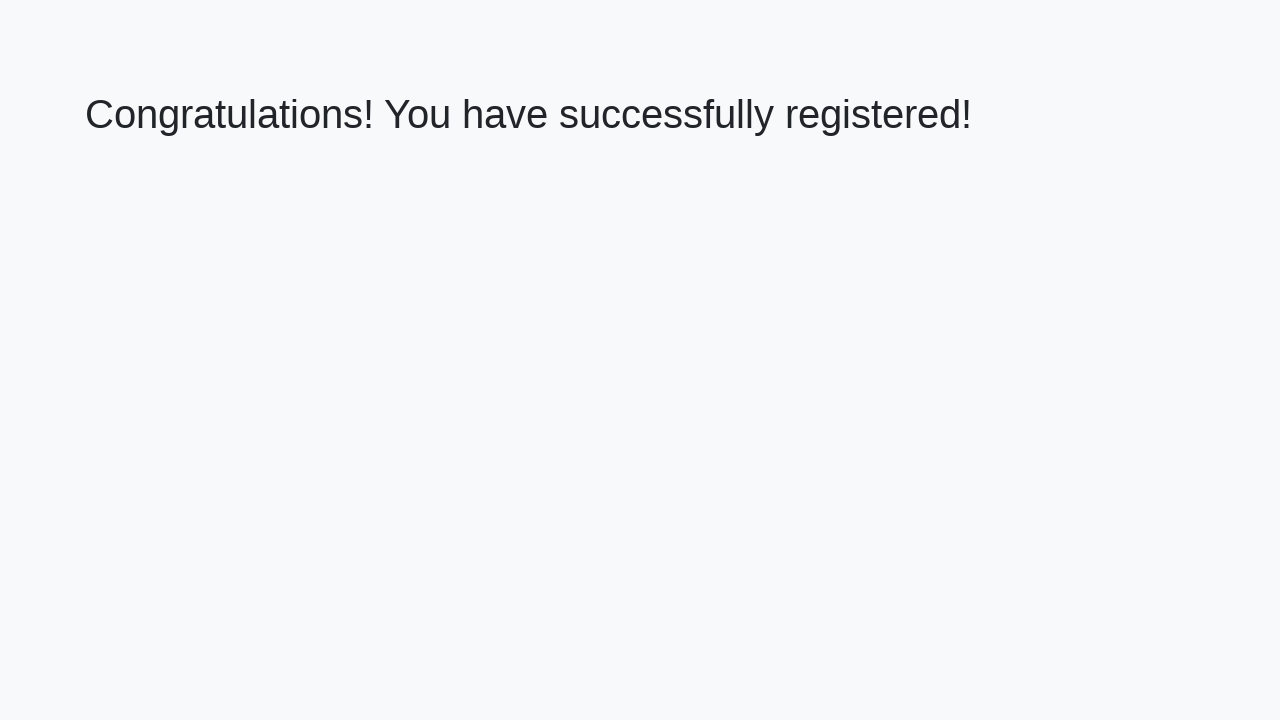

Success message header loaded, registration completed
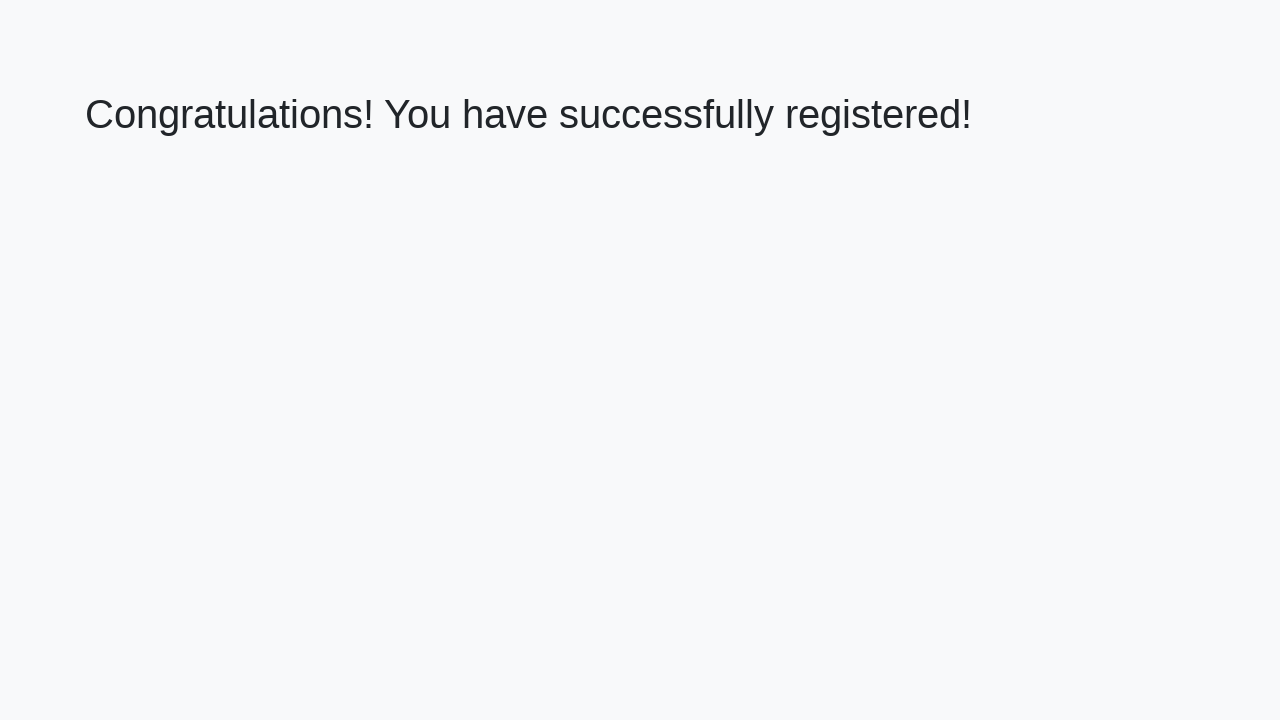

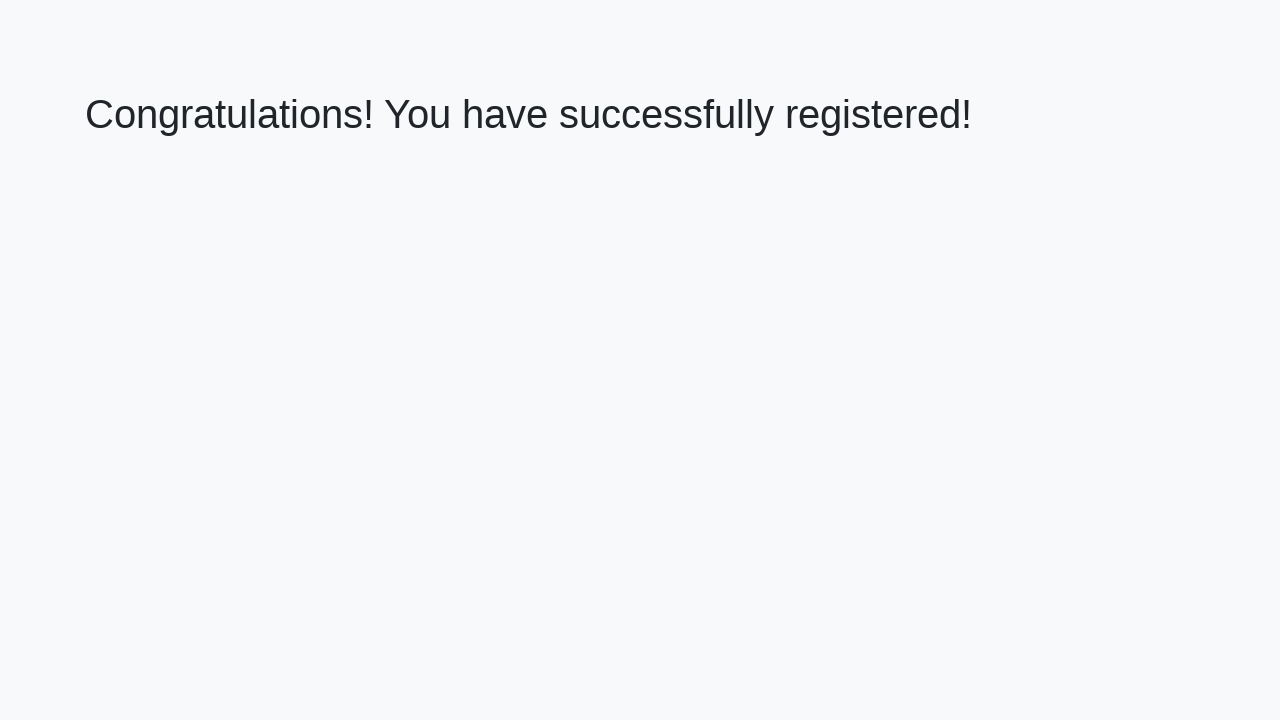